Tests dynamic loading where an element is rendered and displayed after clicking a start button

Starting URL: https://the-internet.herokuapp.com/dynamic_loading/2

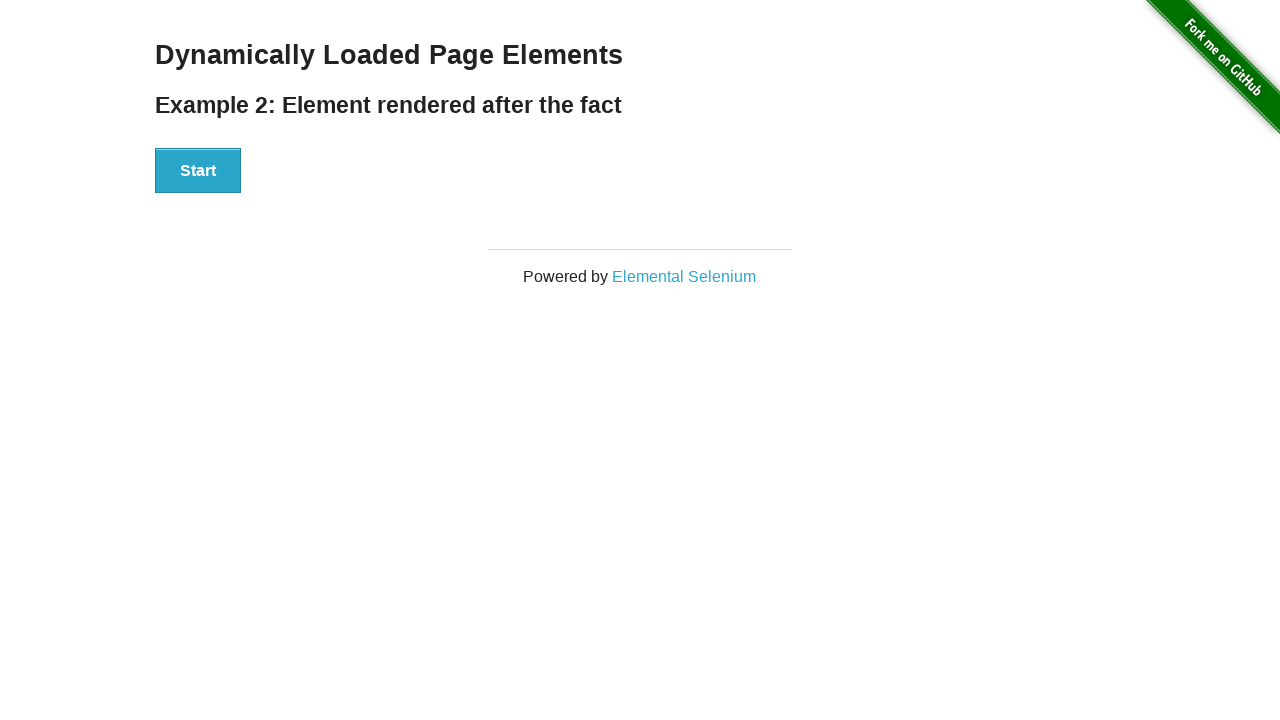

Clicked start button to trigger dynamic loading at (198, 171) on xpath=//div[@id='start']/button
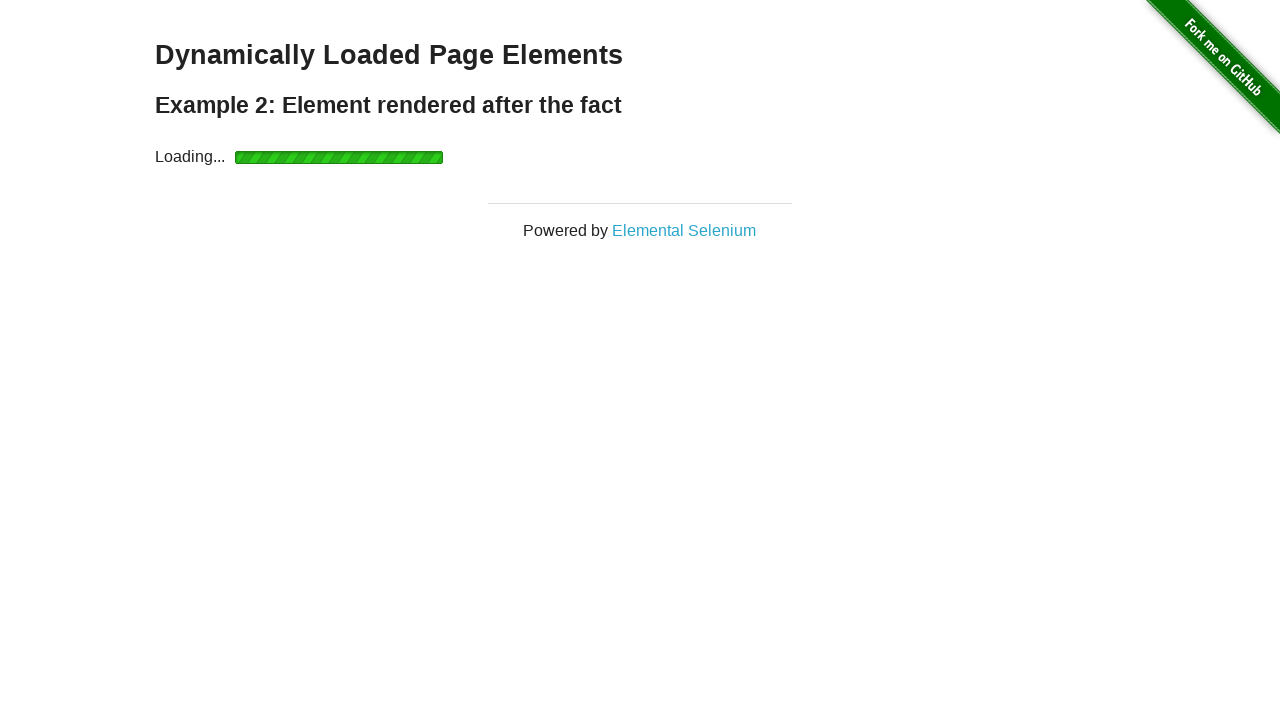

Waited for 'Hello World!' element to be rendered and visible
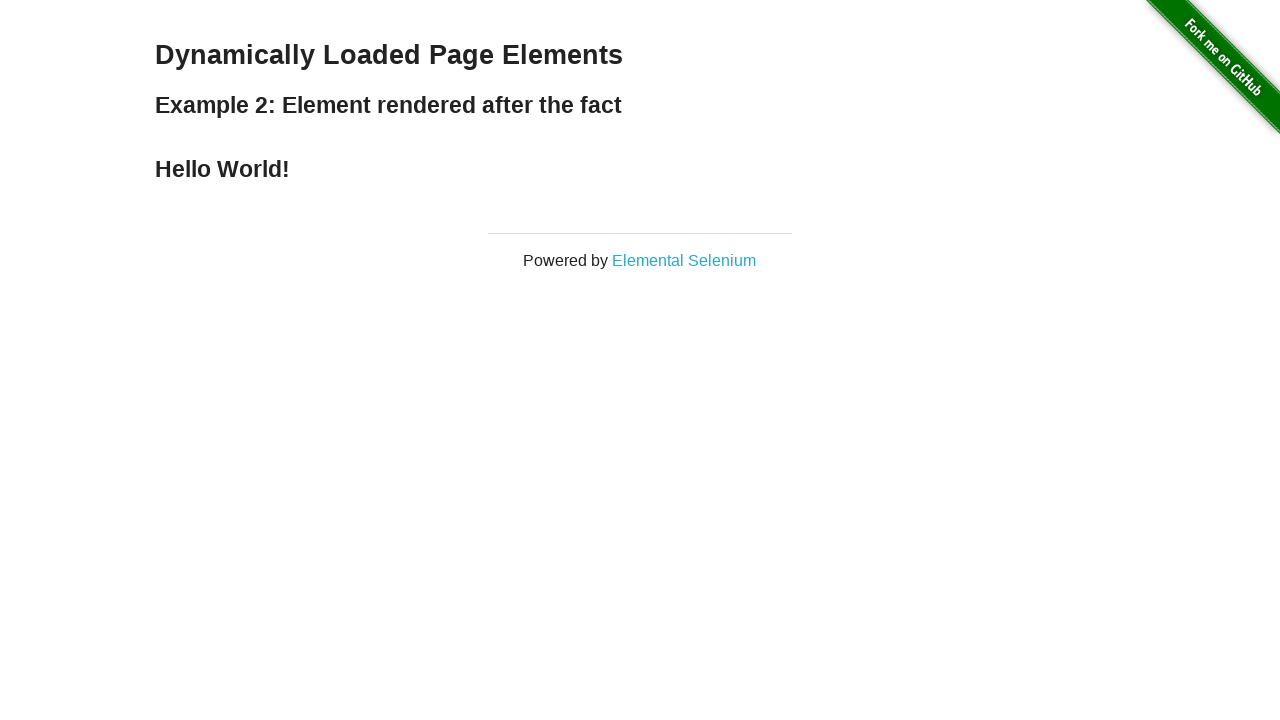

Located the 'Hello World!' element
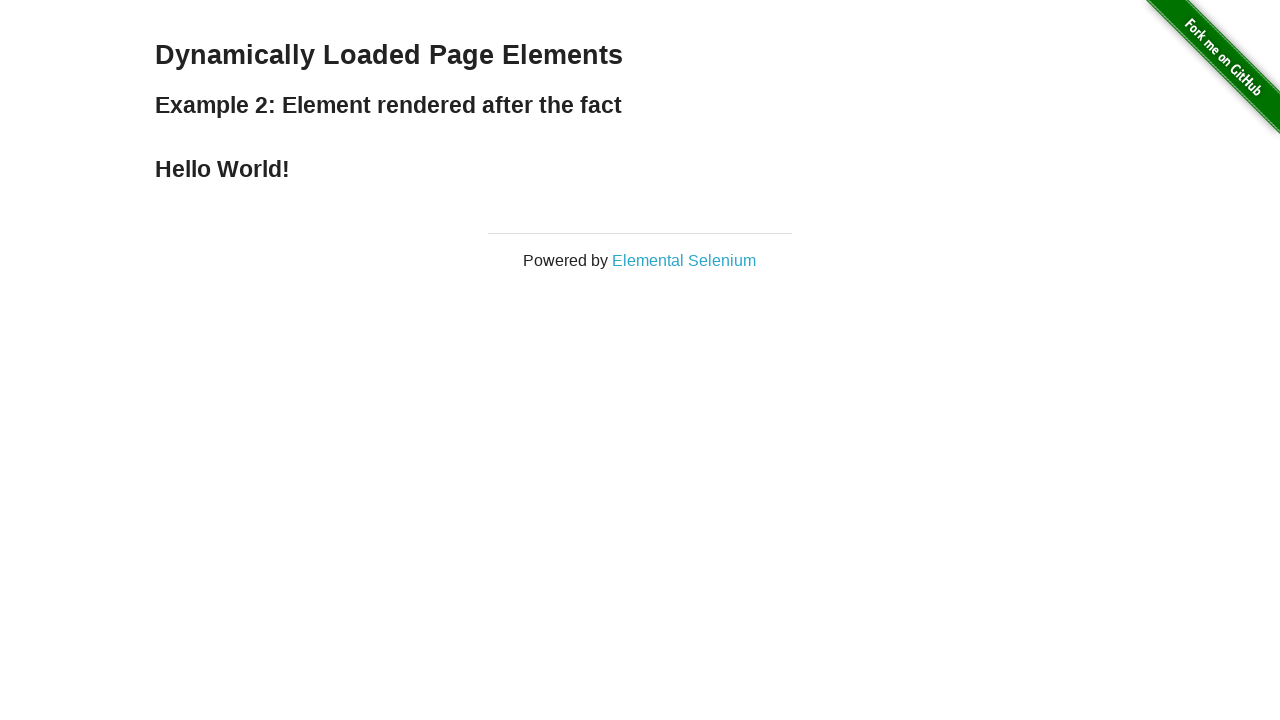

Verified that 'Hello World!' element is visible
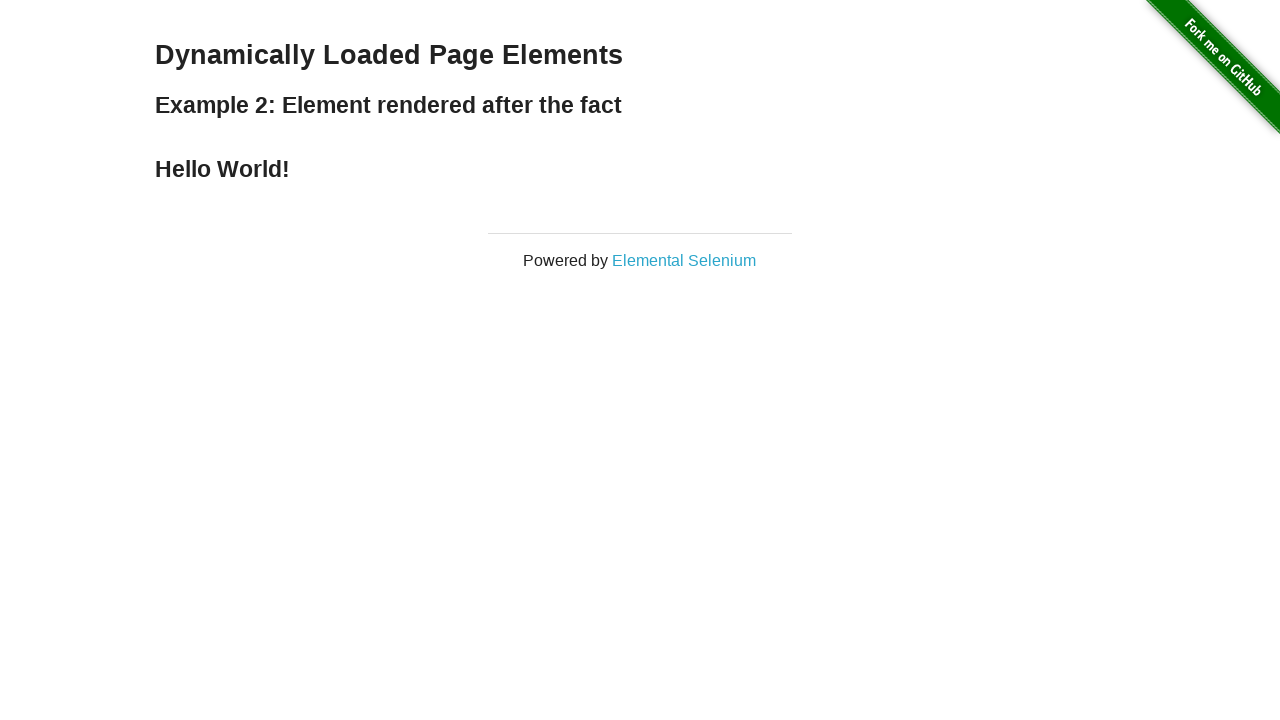

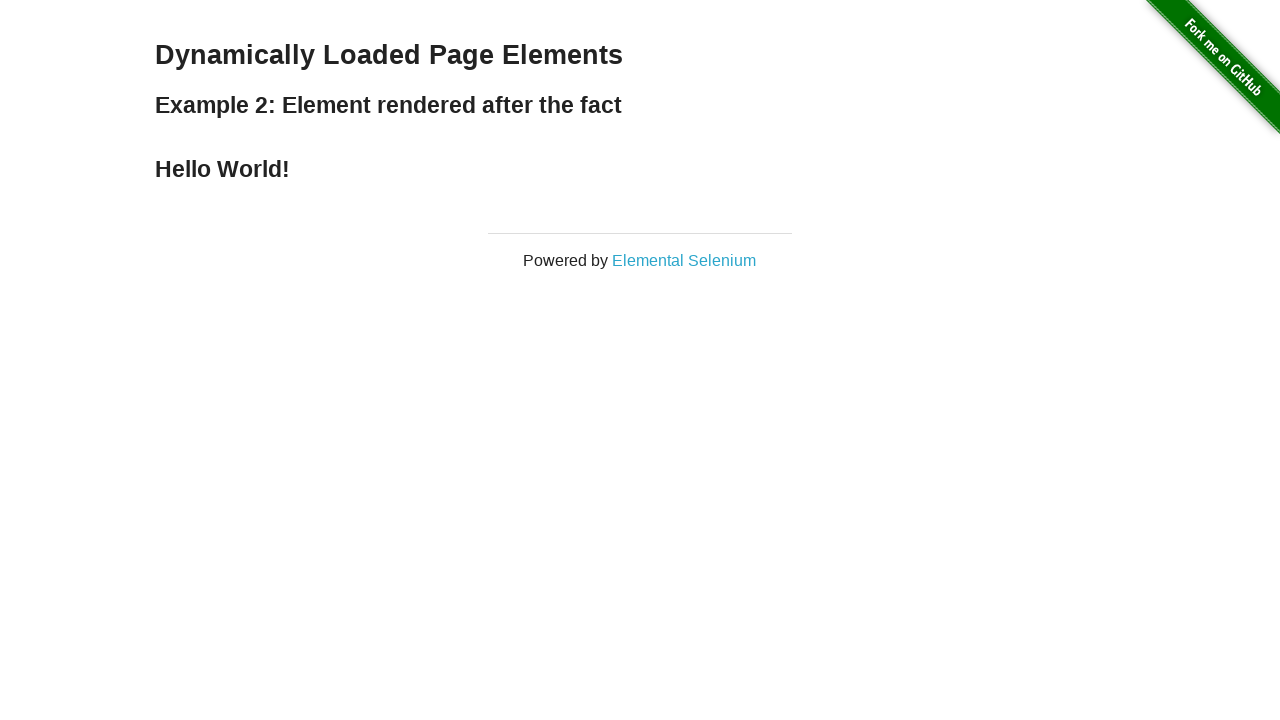